Fills out the OrangeHRM 30-day trial registration form with user information and submits it

Starting URL: https://www.orangehrm.com/orangehrm-30-day-trial

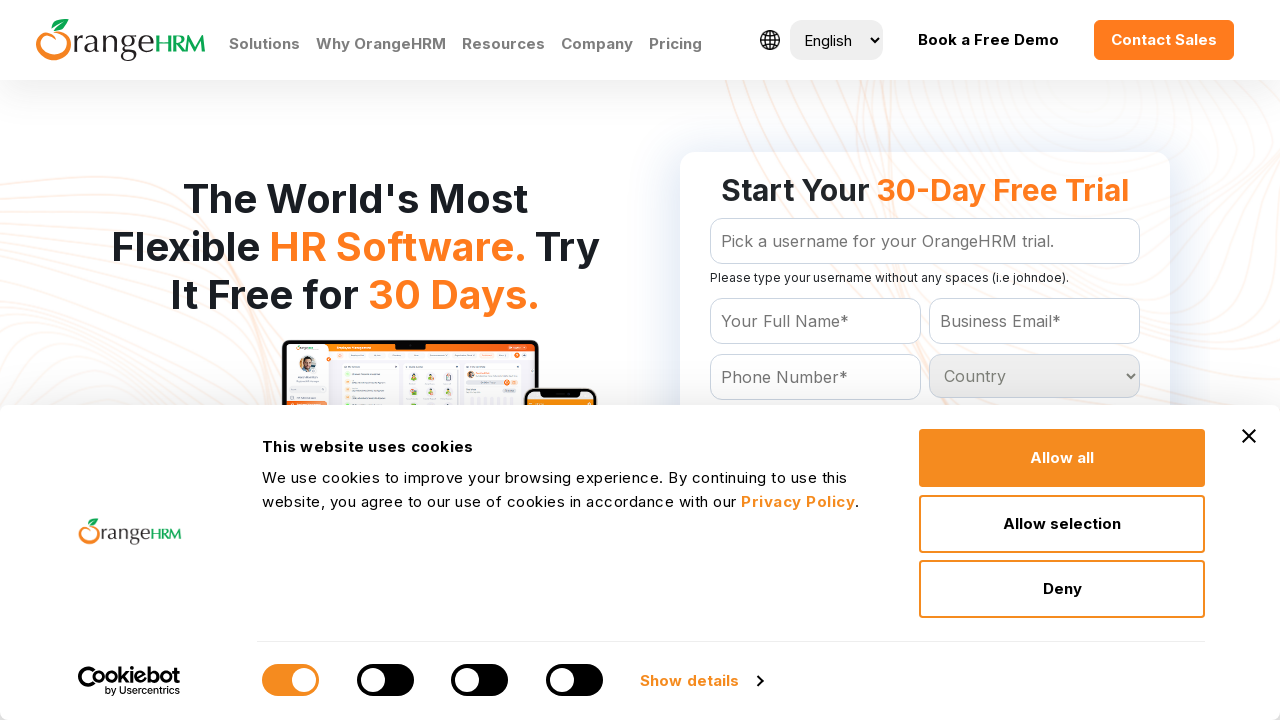

Filled subdomain field with 'testdomain123' on #Form_getForm_subdomain
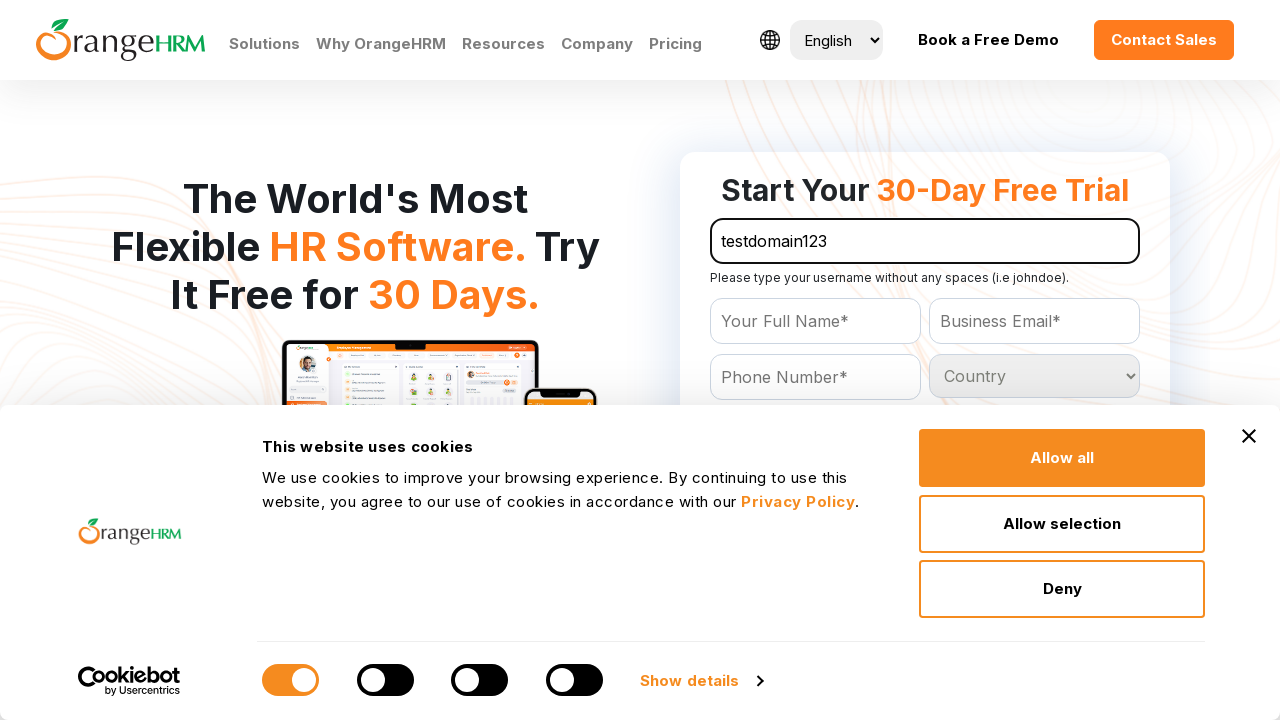

Filled first name field with 'John Smith' on #Form_getForm_Name
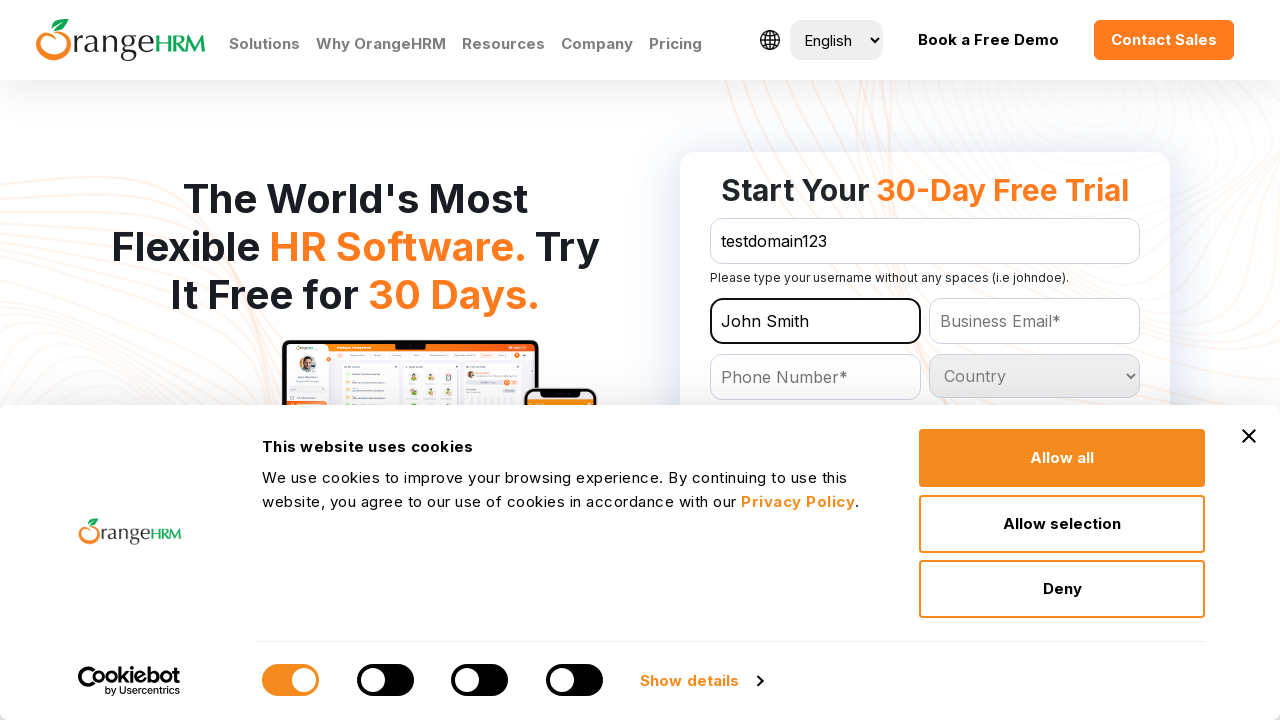

Filled email field with 'testuser@example.com' on #Form_getForm_Email
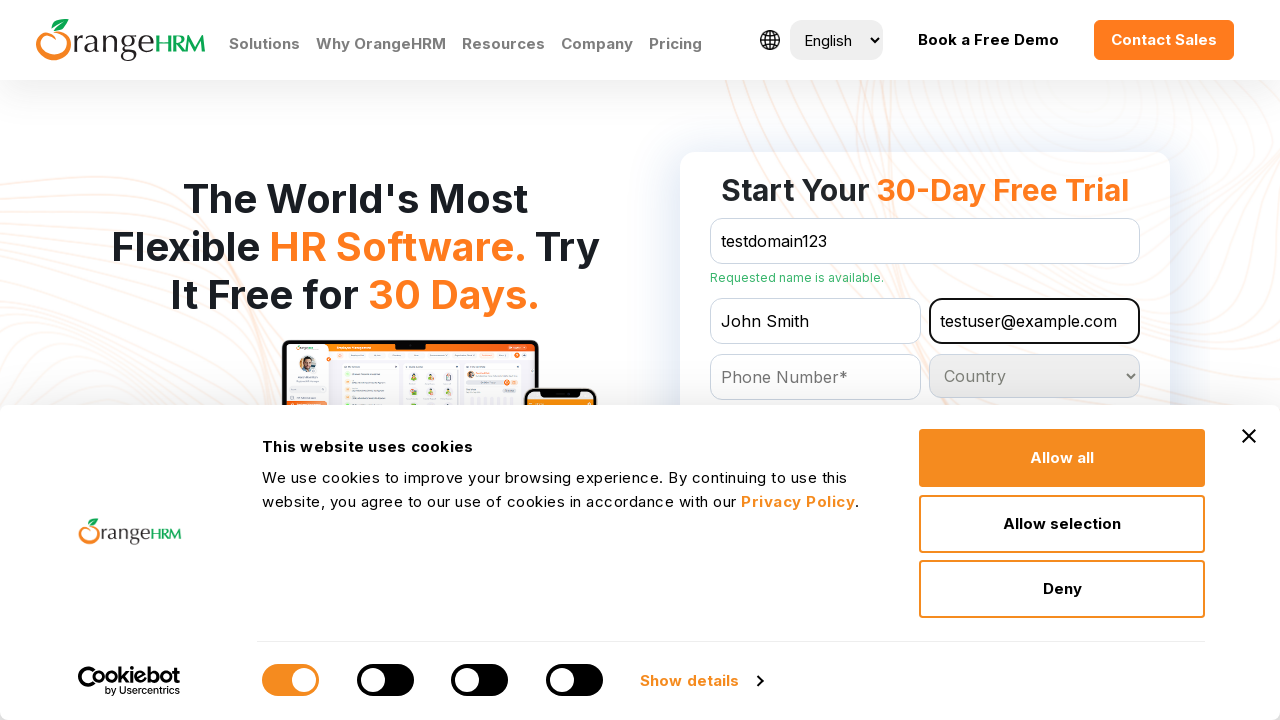

Filled phone number field with '5551234567' on #Form_getForm_Contact
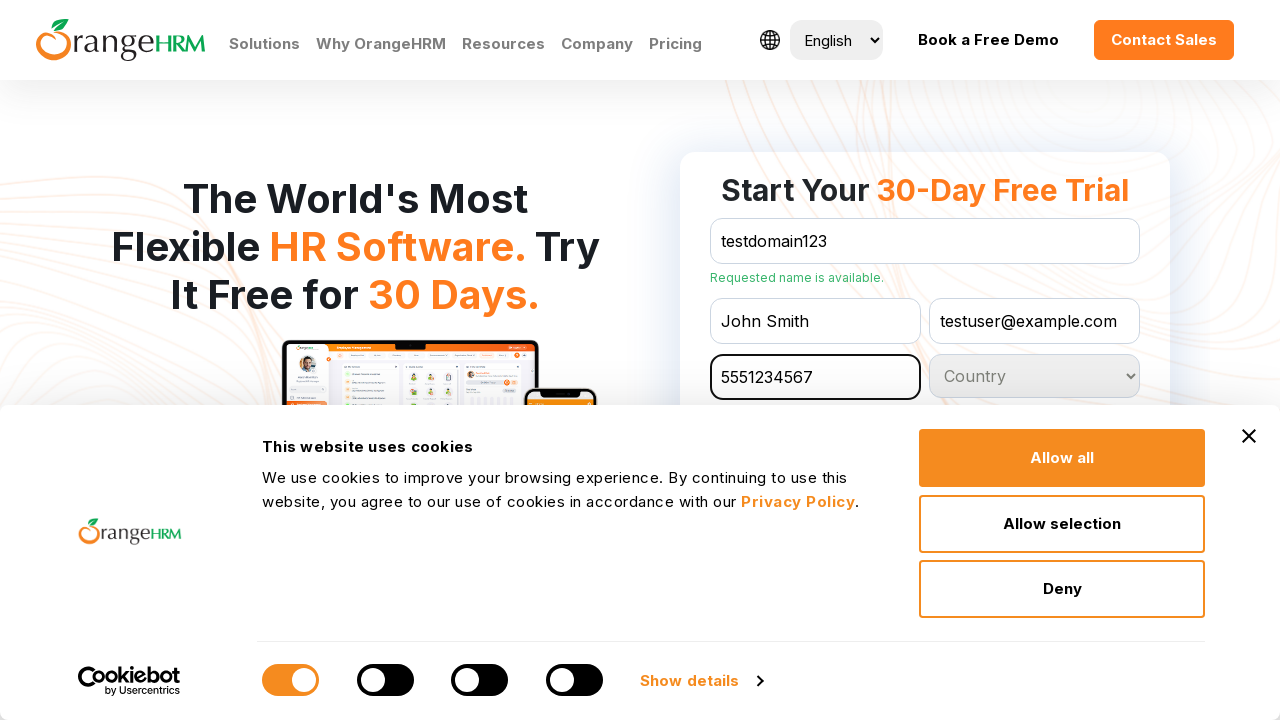

Clicked submit button to register for OrangeHRM 30-day trial at (925, 360) on #Form_getForm_action_submitForm
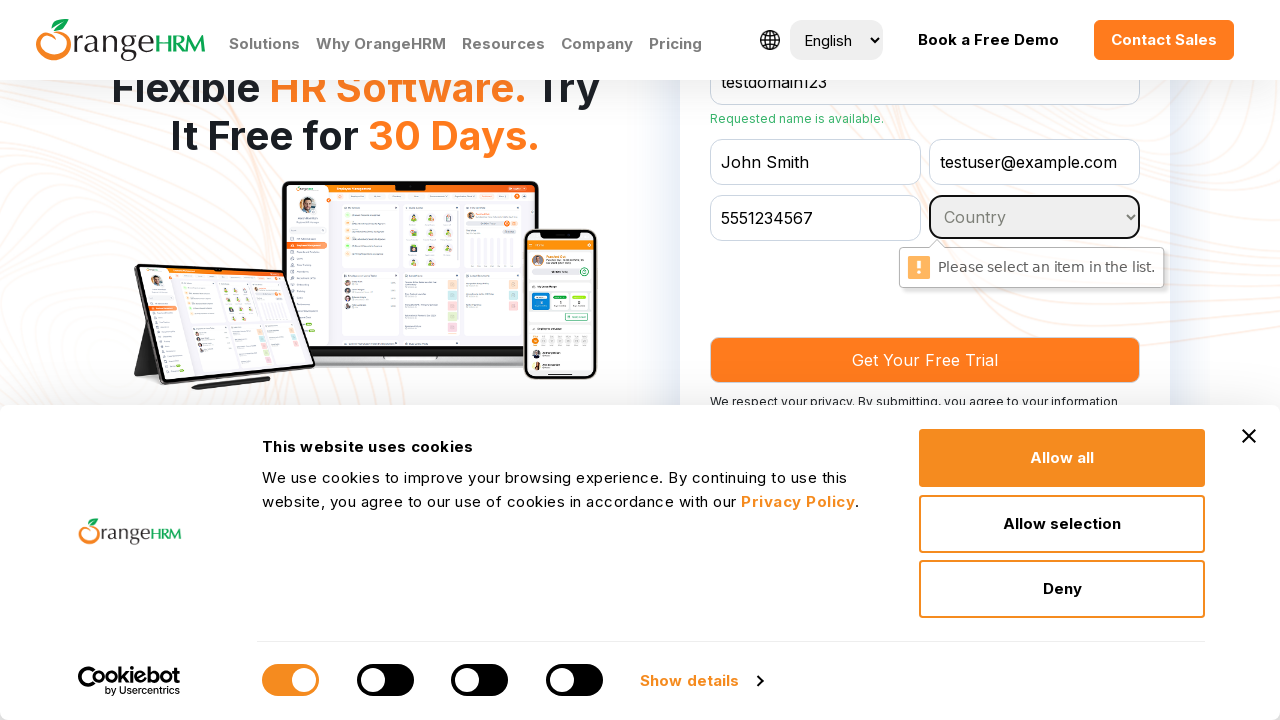

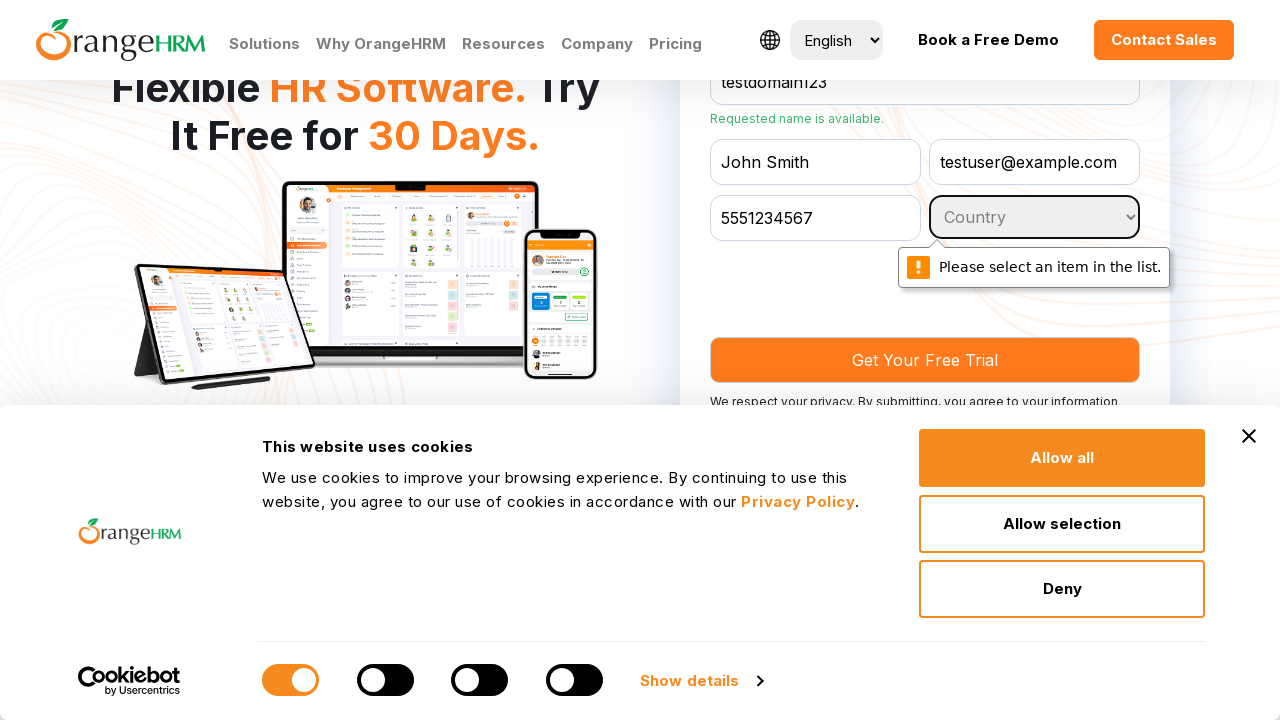